Tests drag and drop functionality by dragging an element onto a drop target and verifying the drop was successful.

Starting URL: https://demoqa.com/droppable

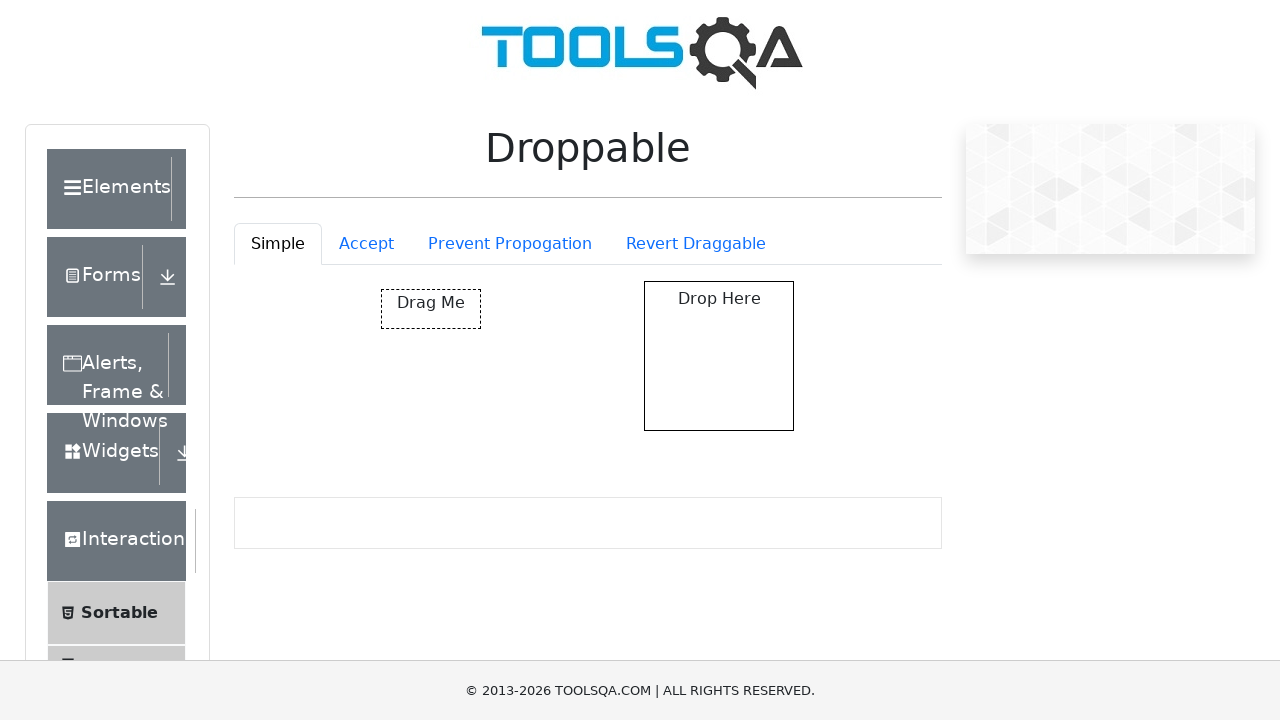

Waited for draggable element to load
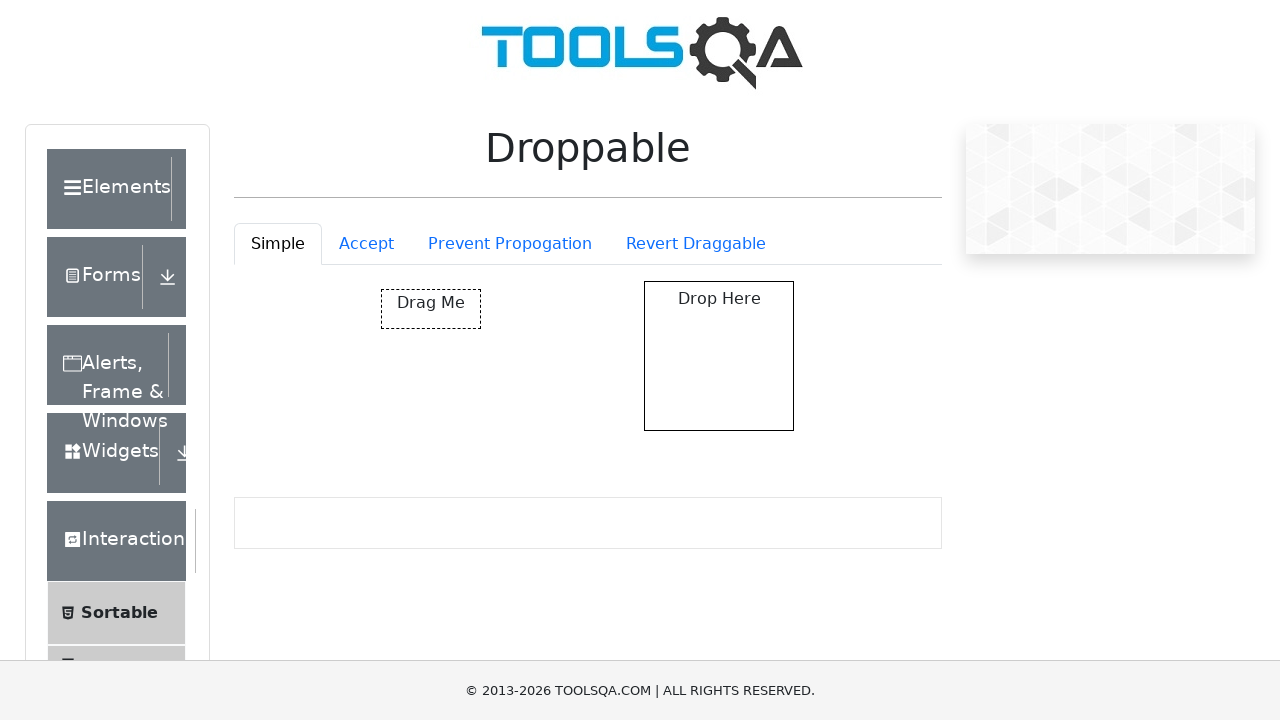

Waited for droppable element to load
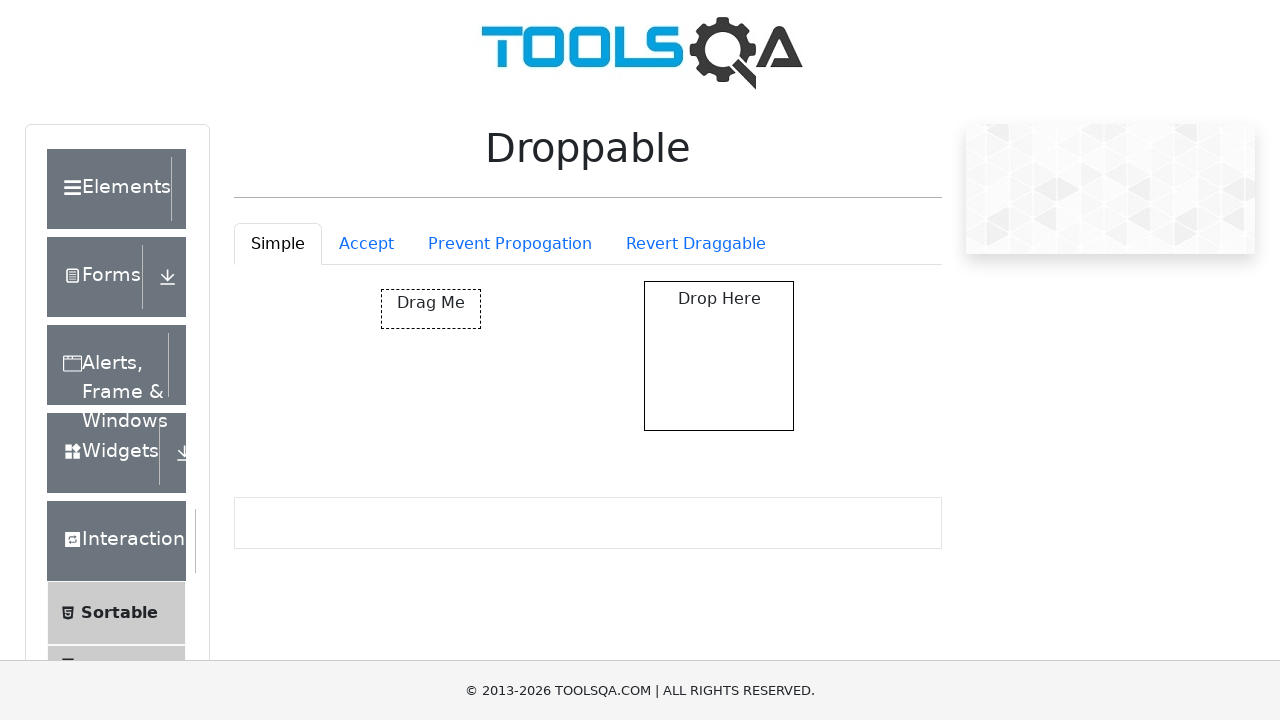

Dragged element onto drop target at (719, 356)
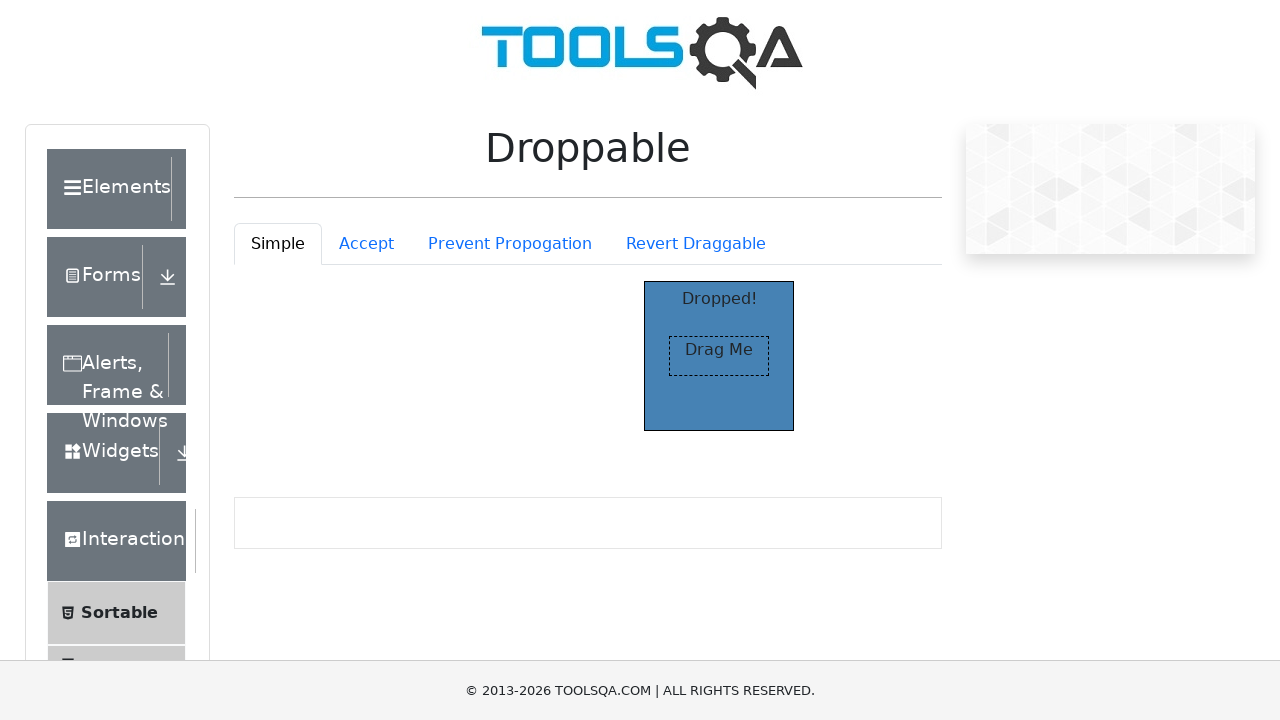

Verified drop was successful - 'Dropped!' message appeared
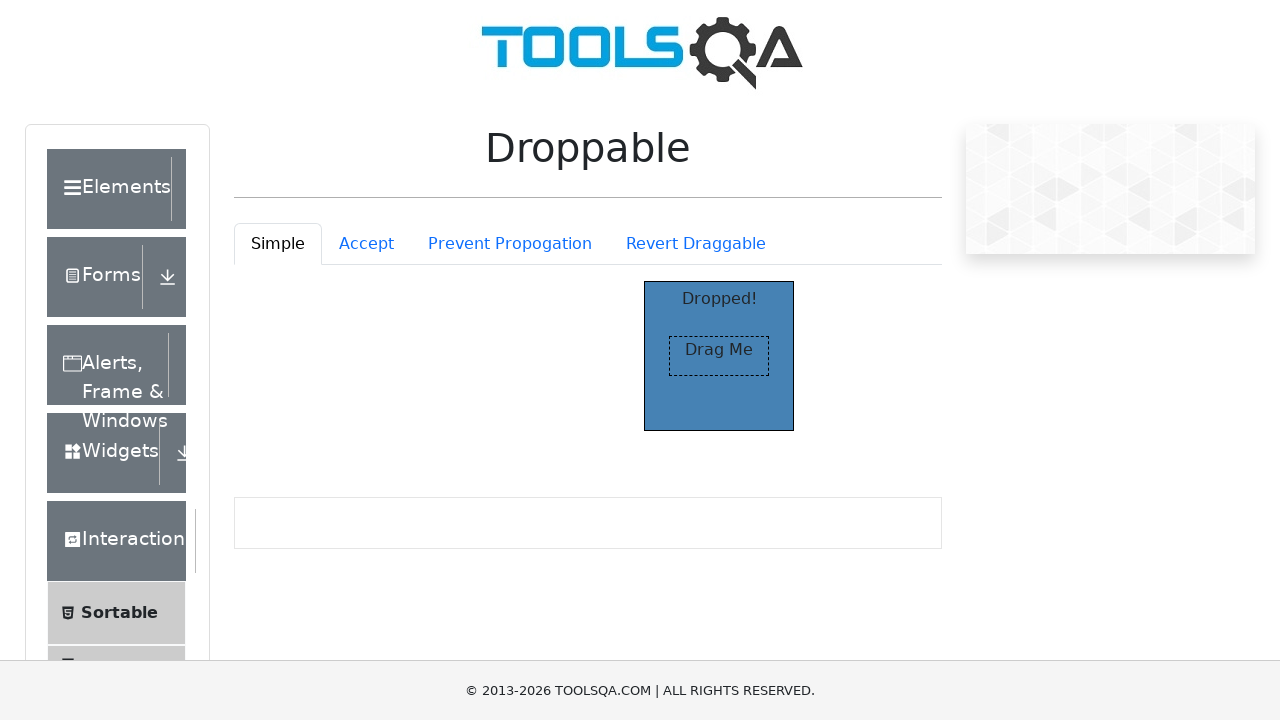

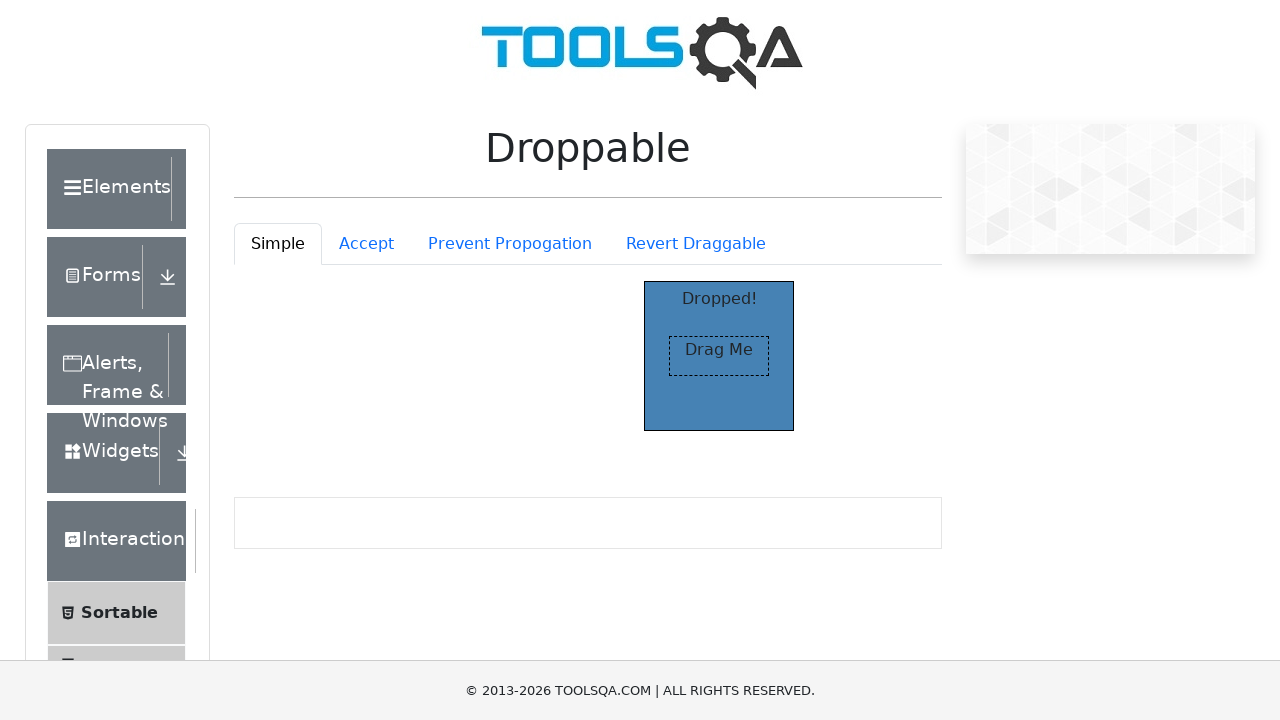